Tests scrolling functionality by scrolling to the "Delivery Information" link at the bottom of the page and clicking on it

Starting URL: https://naveenautomationlabs.com/opencart/

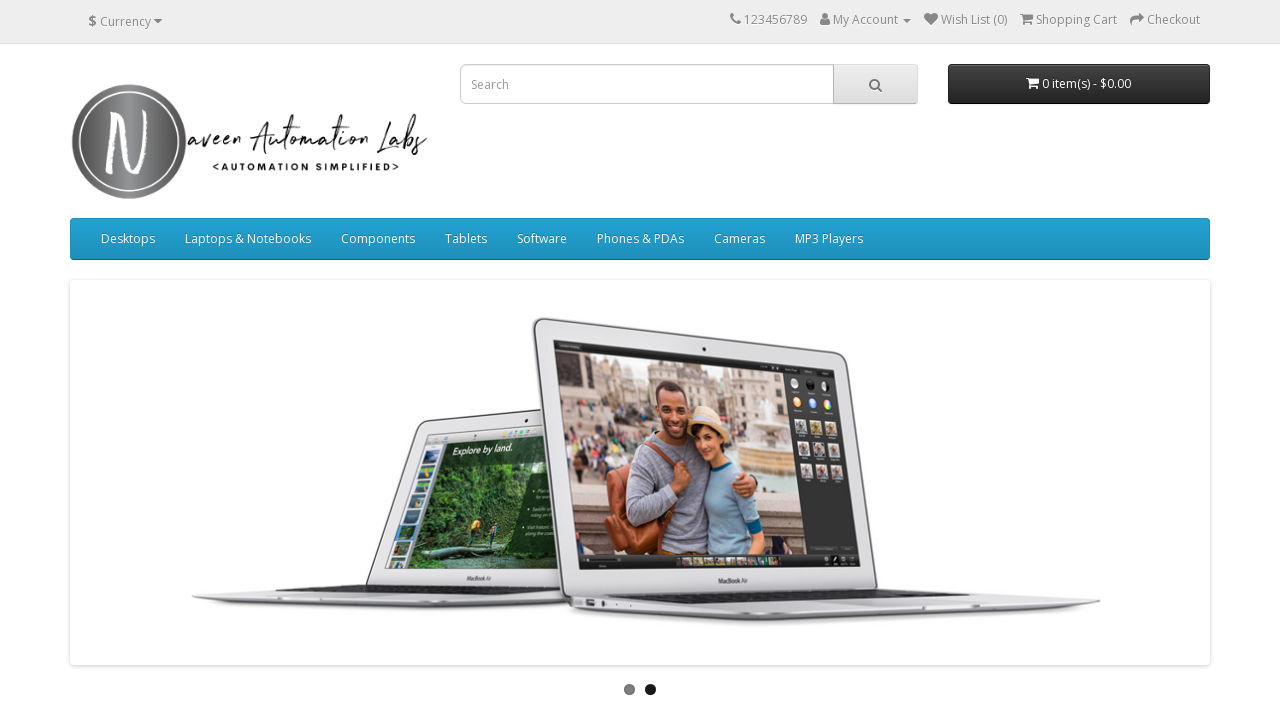

Located 'Delivery Information' link element
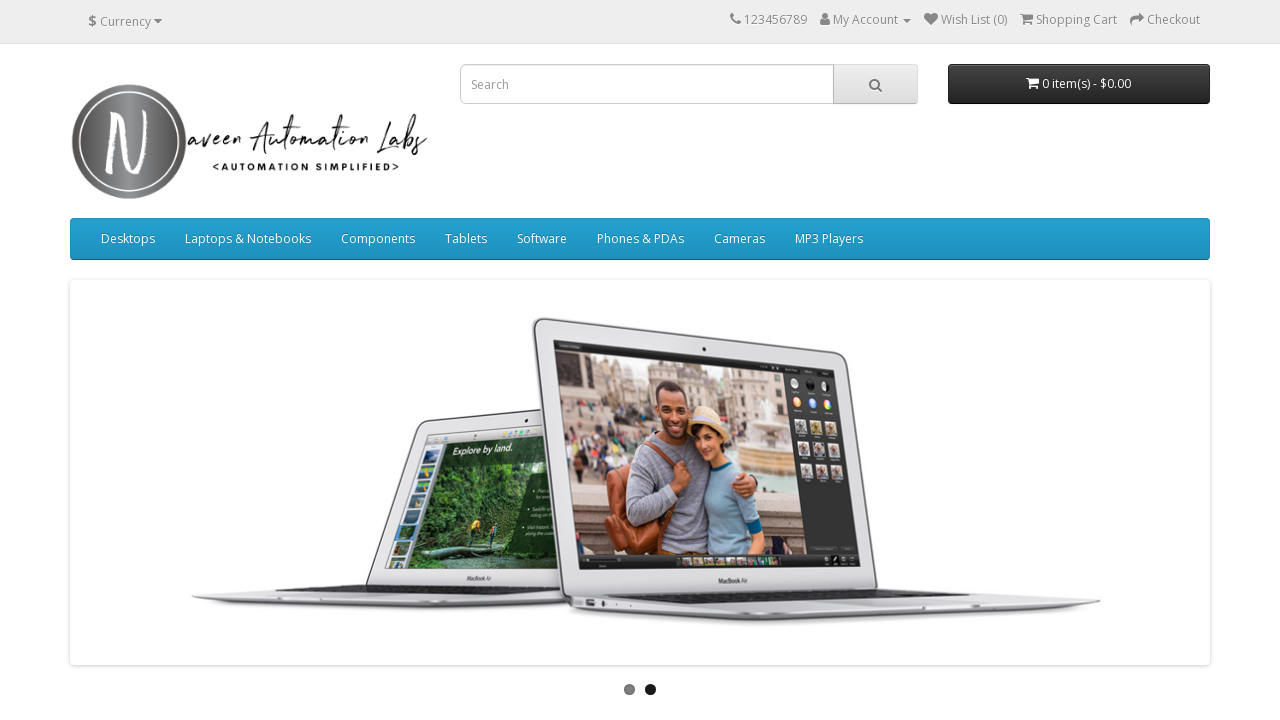

Scrolled to 'Delivery Information' link at bottom of page
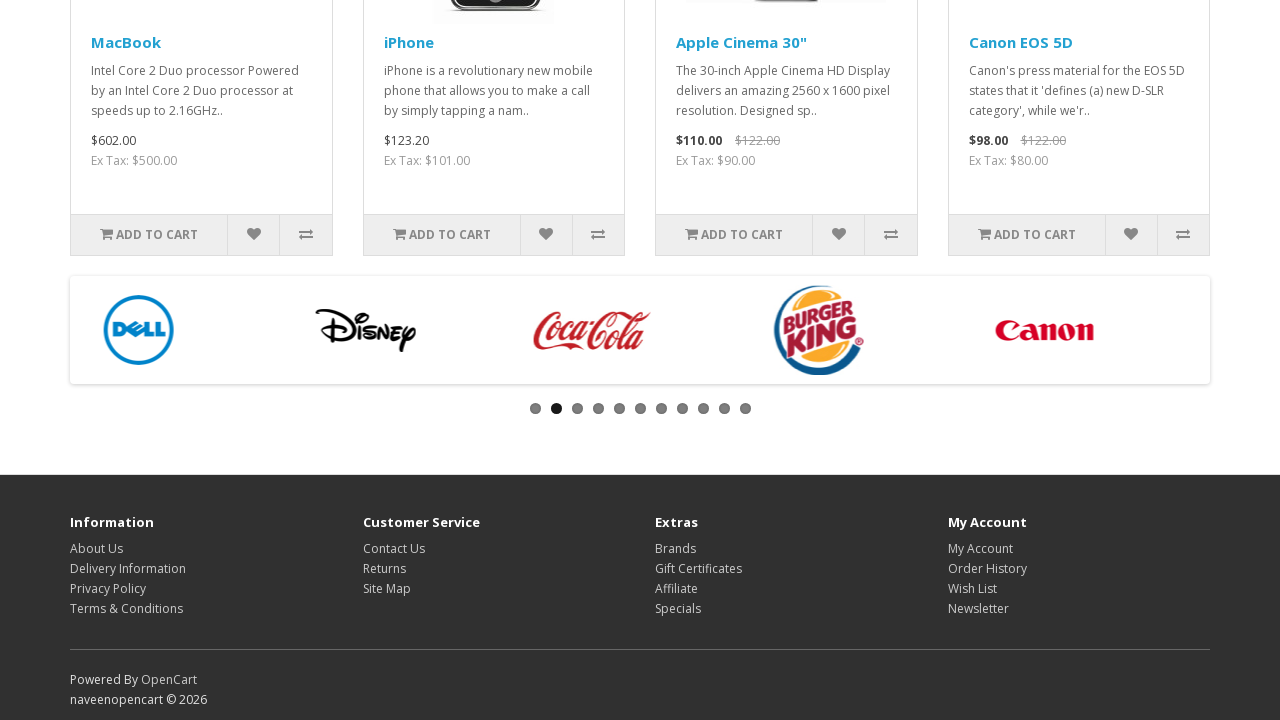

Clicked 'Delivery Information' link at (128, 569) on xpath=//a[text()='Delivery Information']
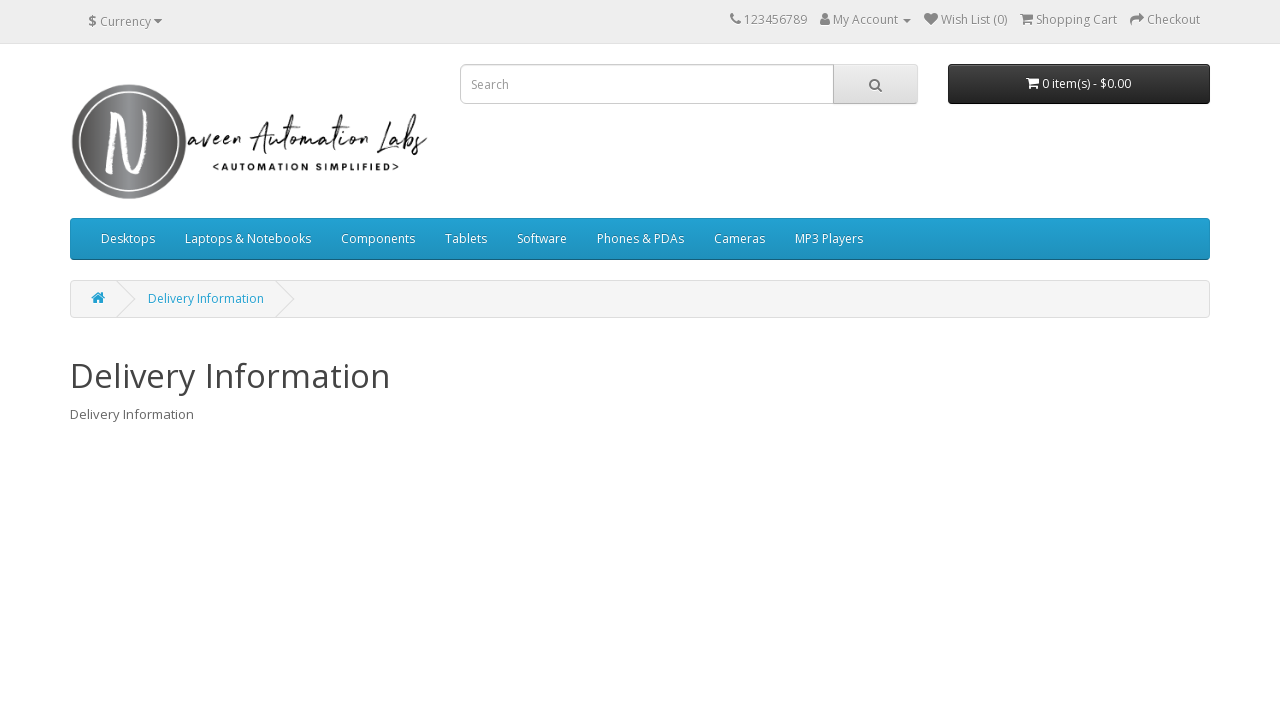

Navigation completed and page fully loaded
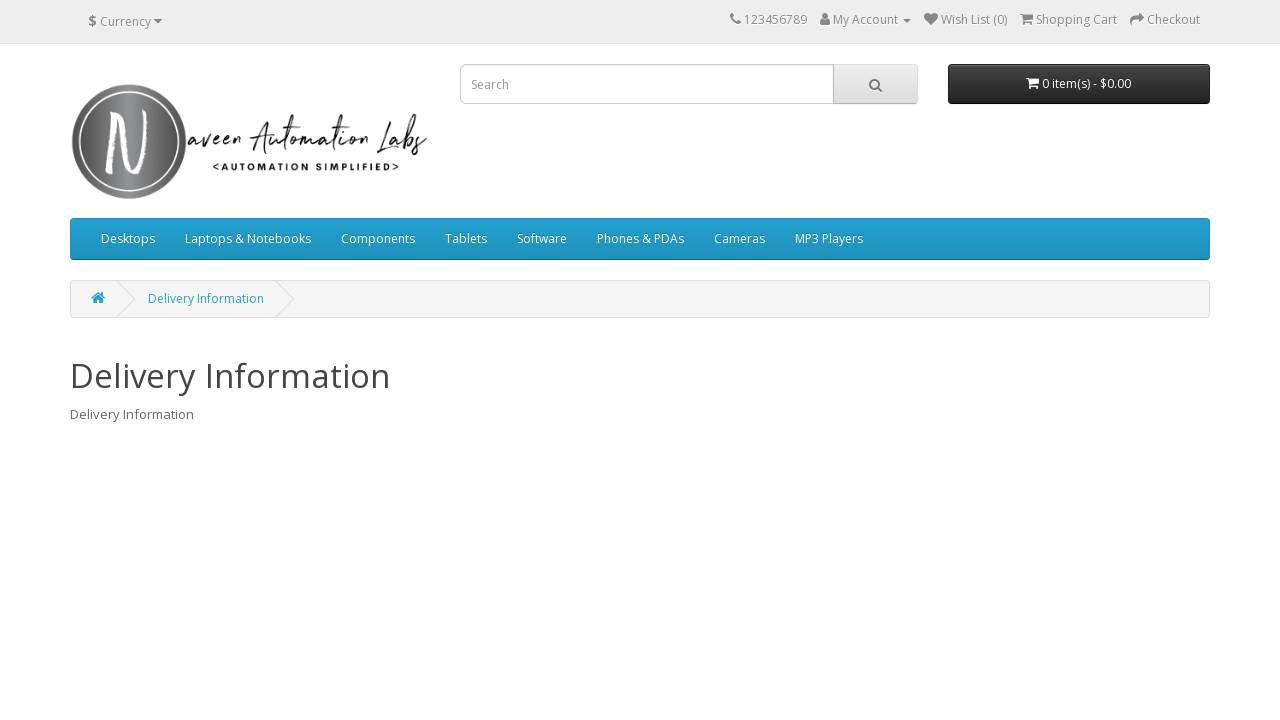

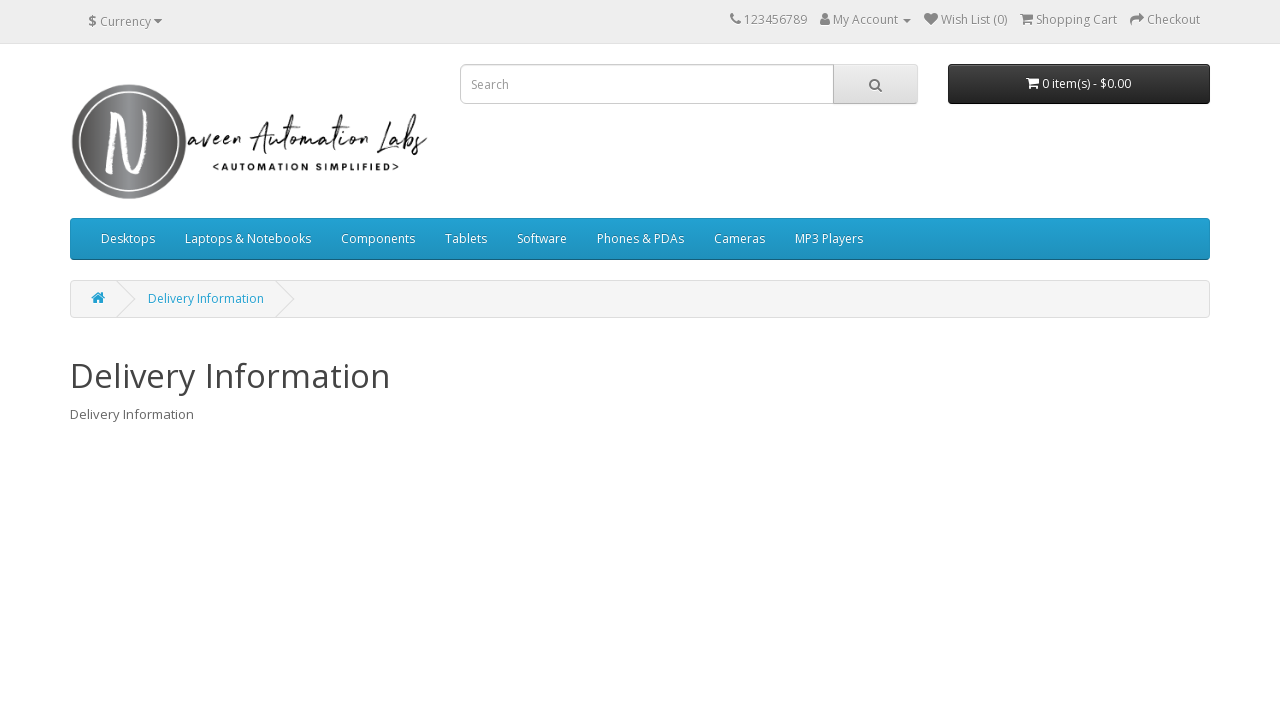